Tests the product page flow by searching for Nike sneakers, clicking on a product, attempting to select a size, and adding to cart

Starting URL: https://www.lamoda.by/men-home

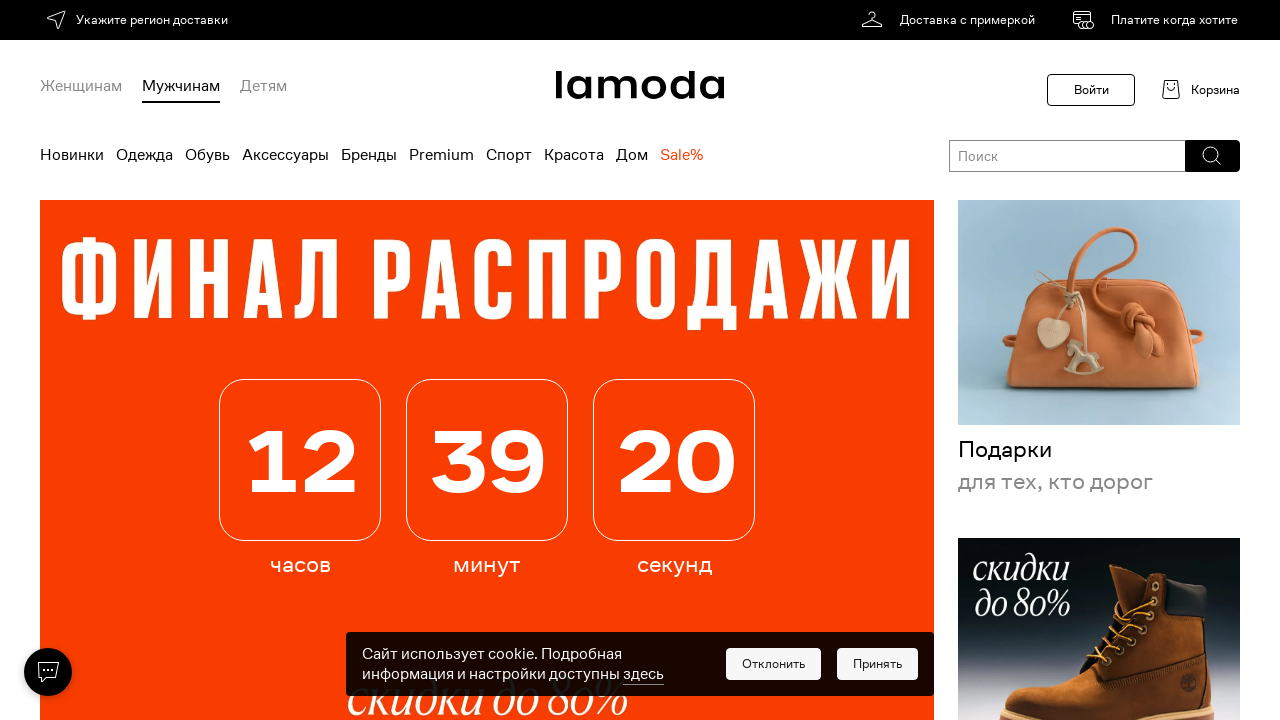

Filled search field with 'Nike кроссовки' on header input[type='text'], header input[type='search']
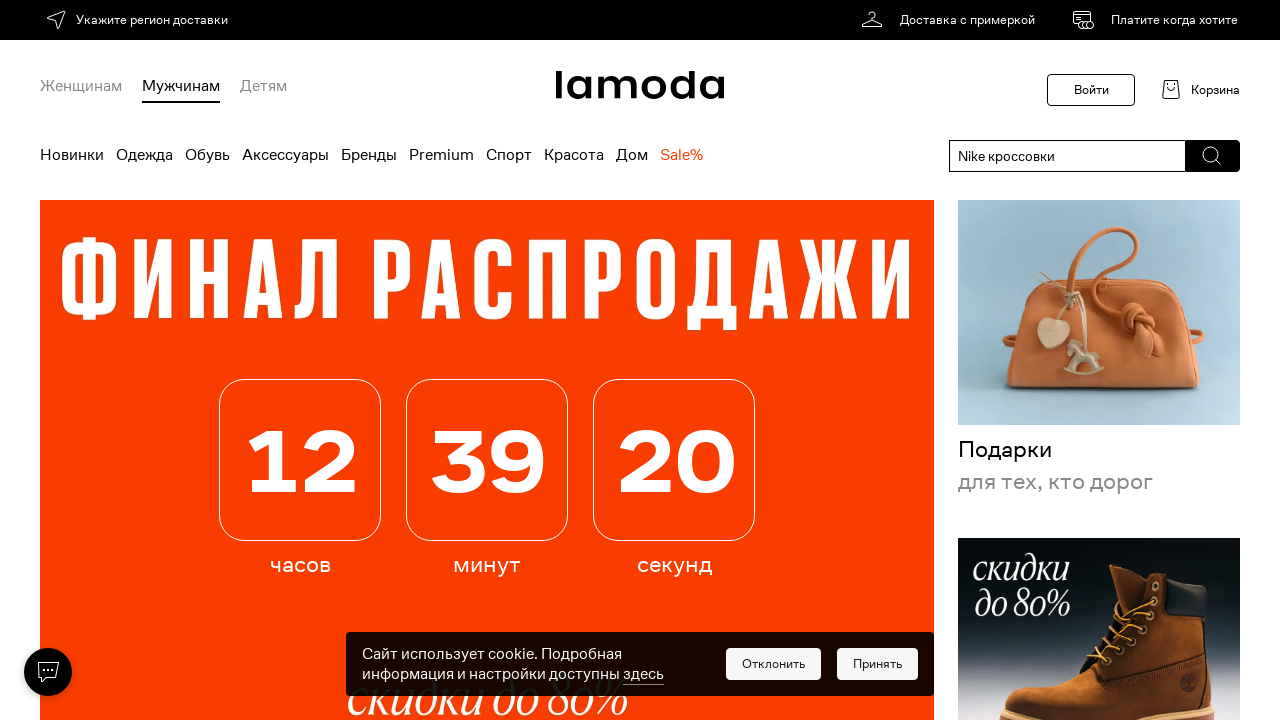

Clicked search submit button at (1212, 156) on header button[type='submit'], header div div div div button
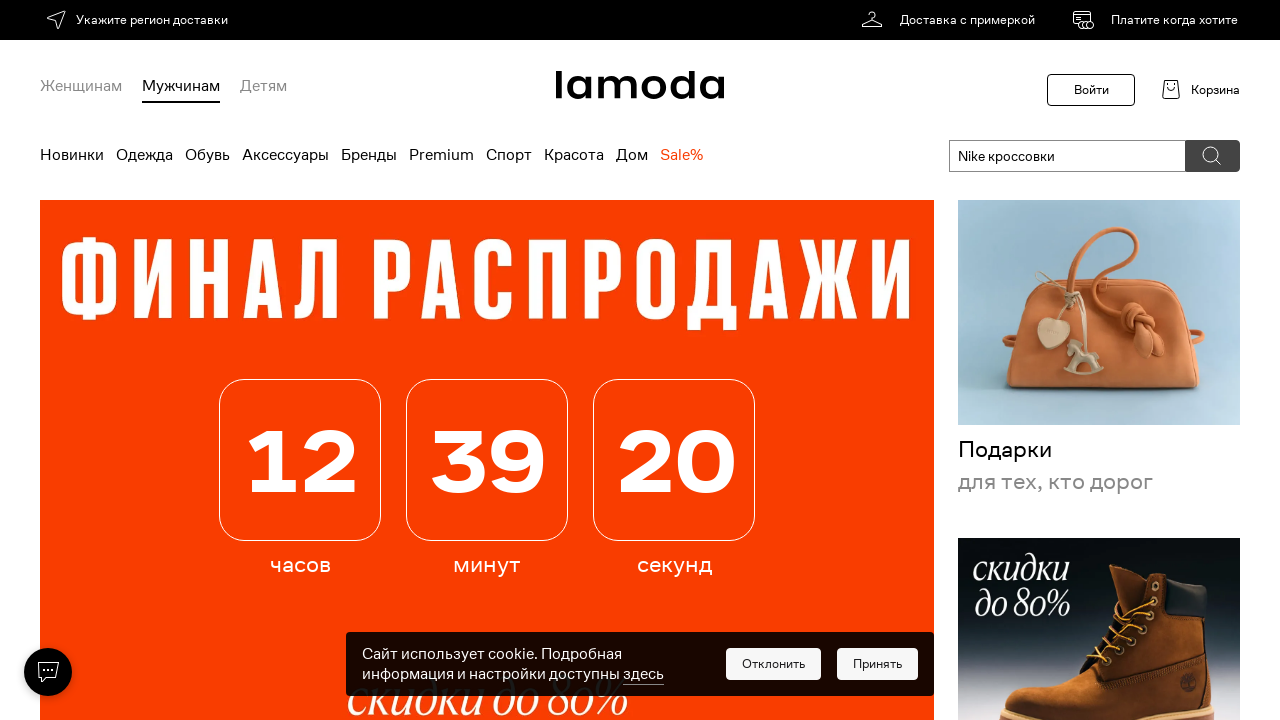

Search results page loaded
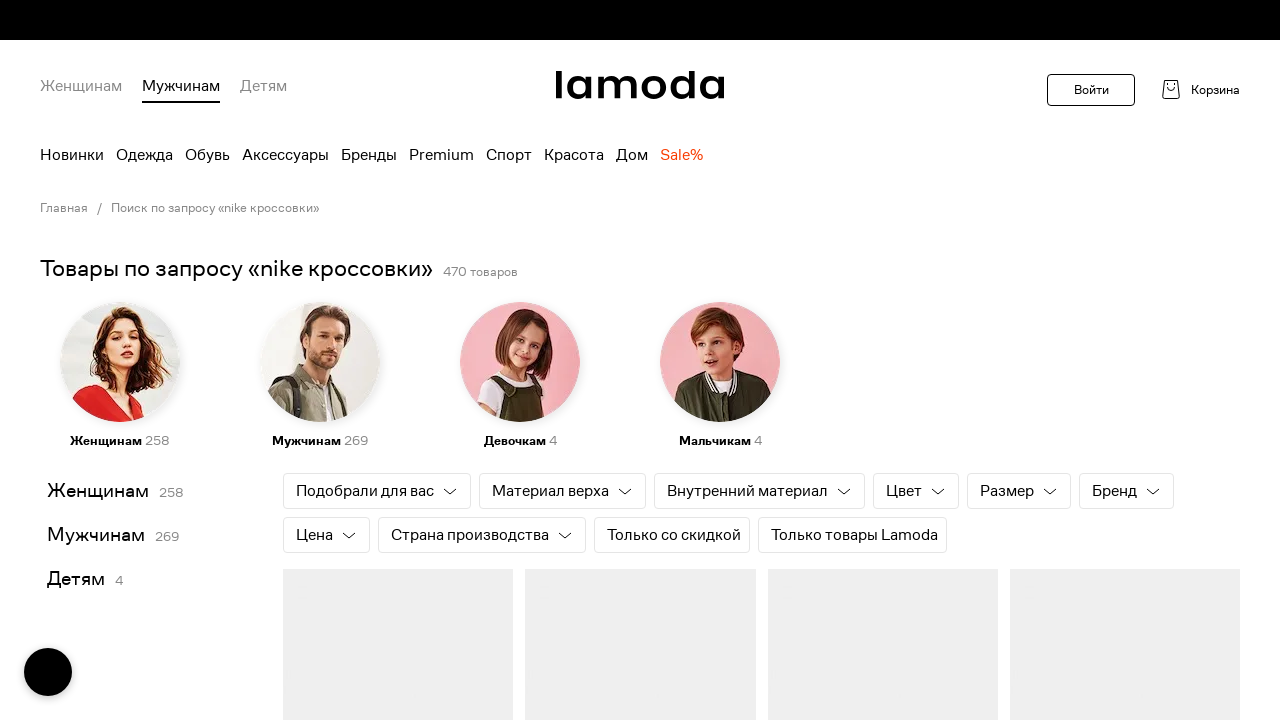

Scrolled down 350px to view products
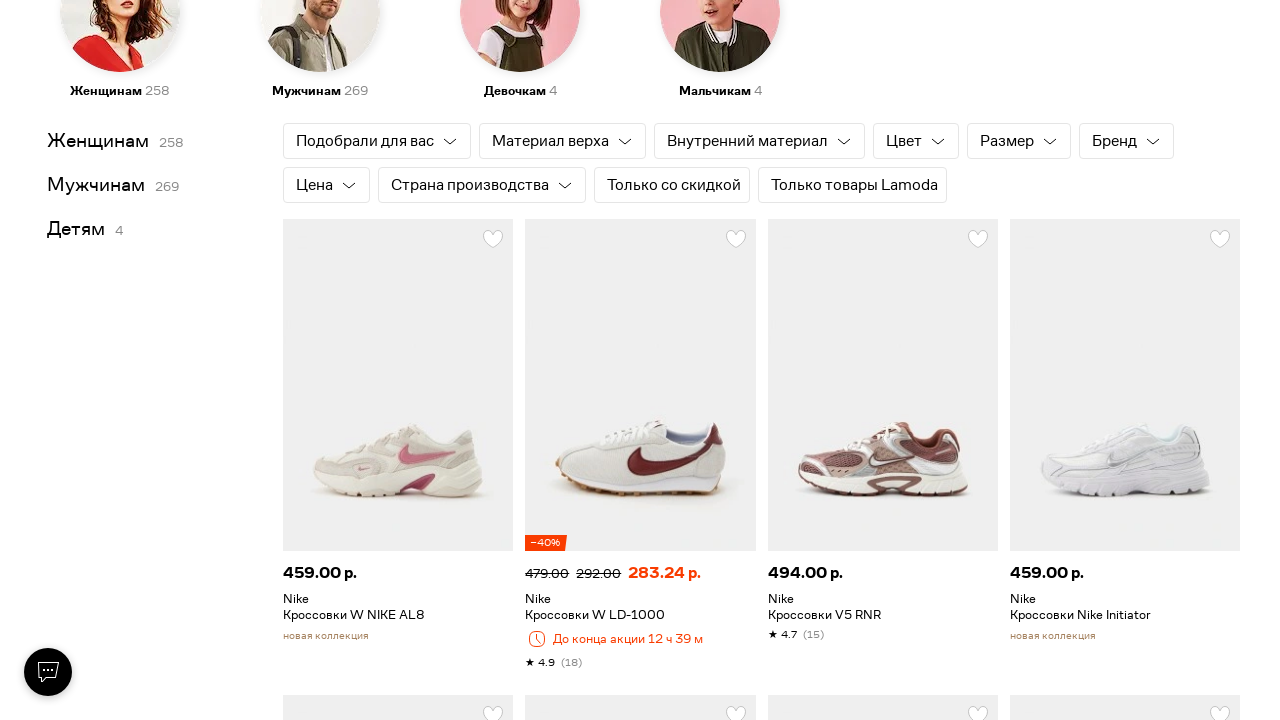

Product card selector loaded
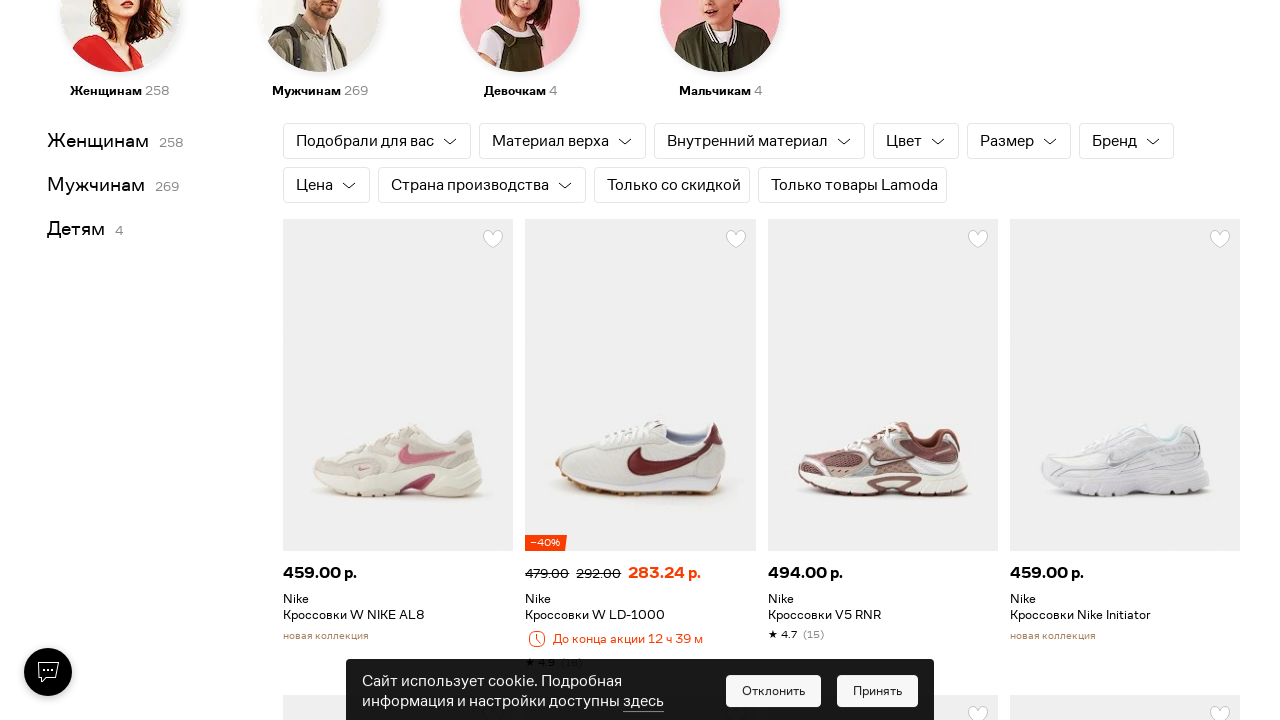

Clicked on first Nike sneaker product at (398, 385) on .product-card a, [class*='product'] a >> nth=0
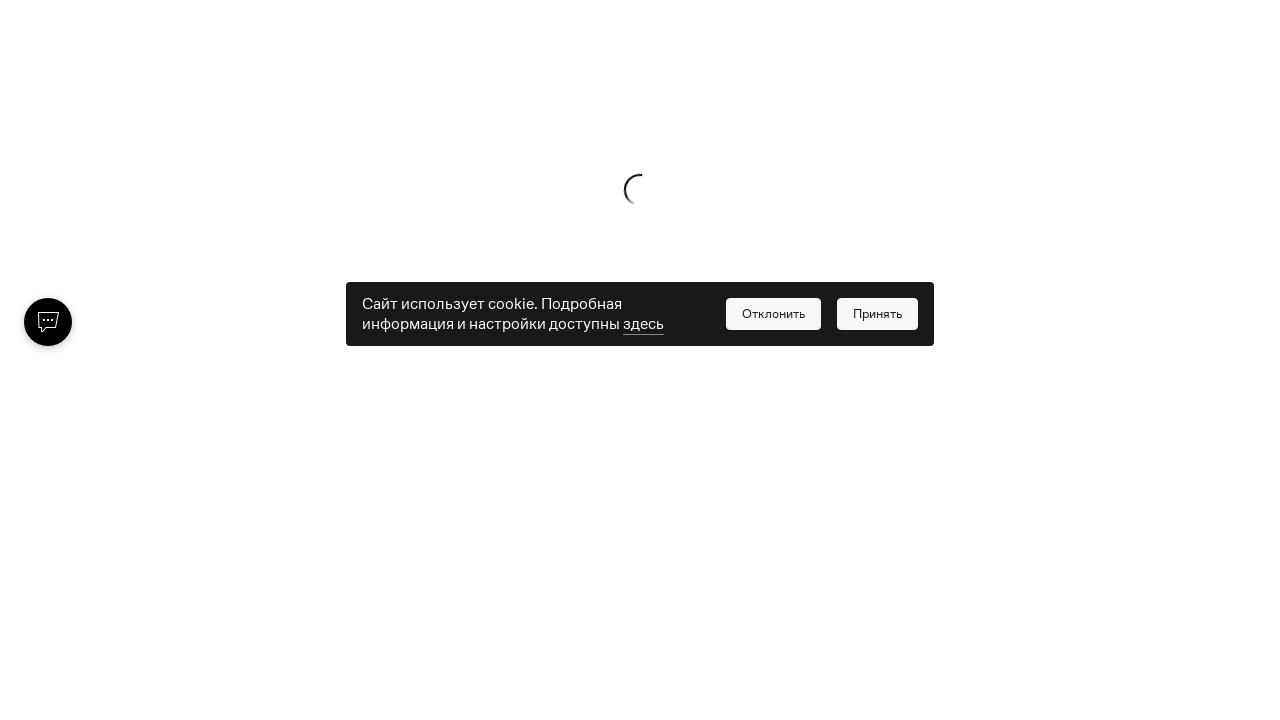

Product detail page loaded
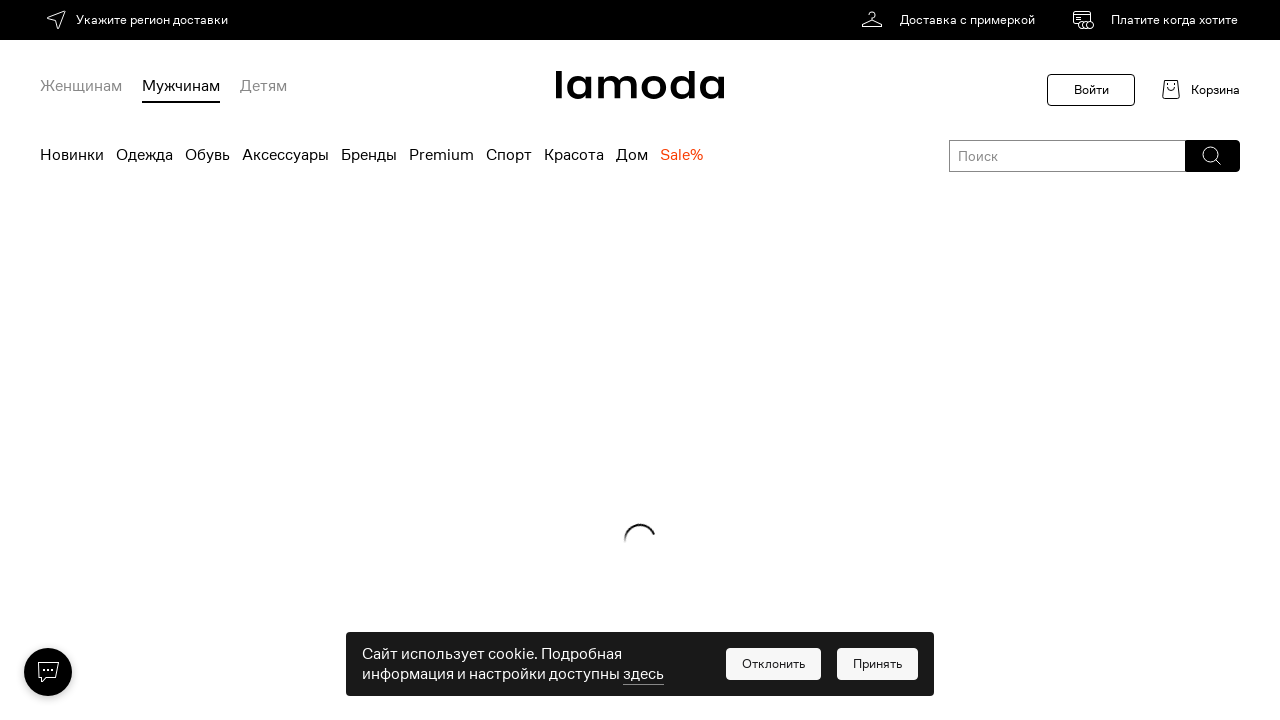

Scrolled down 350px on product page
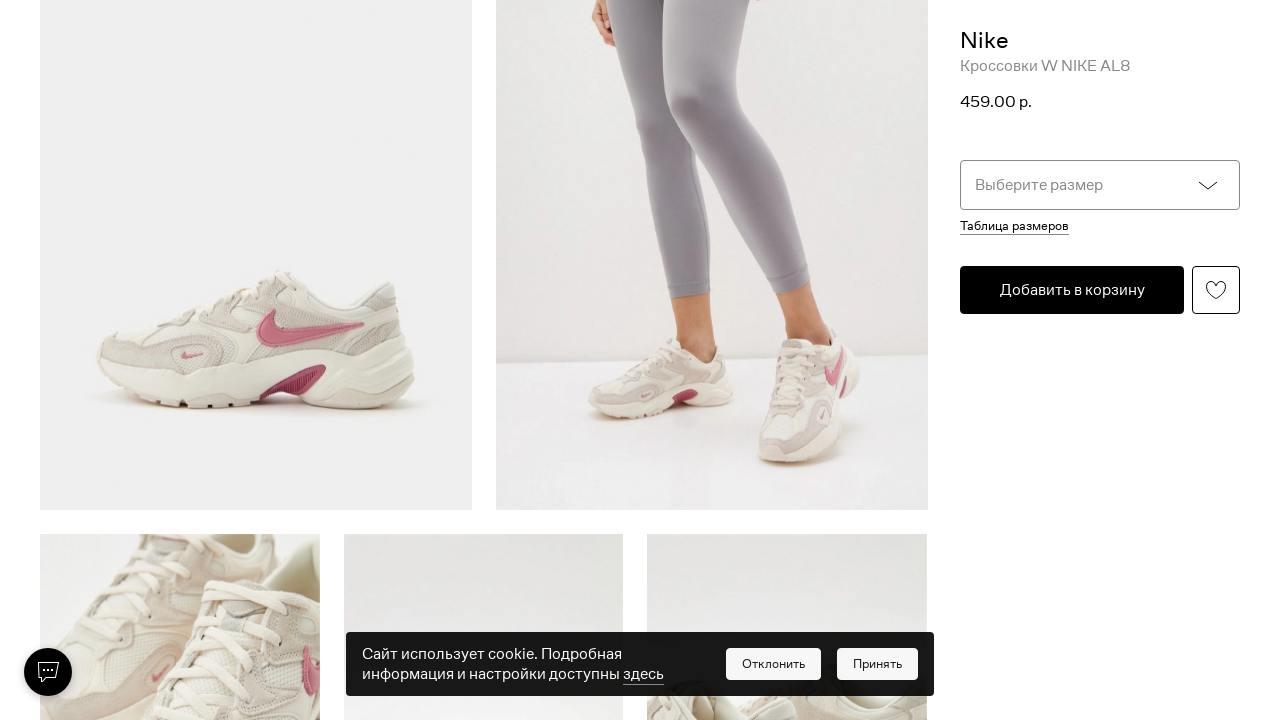

Size and add to cart buttons loaded
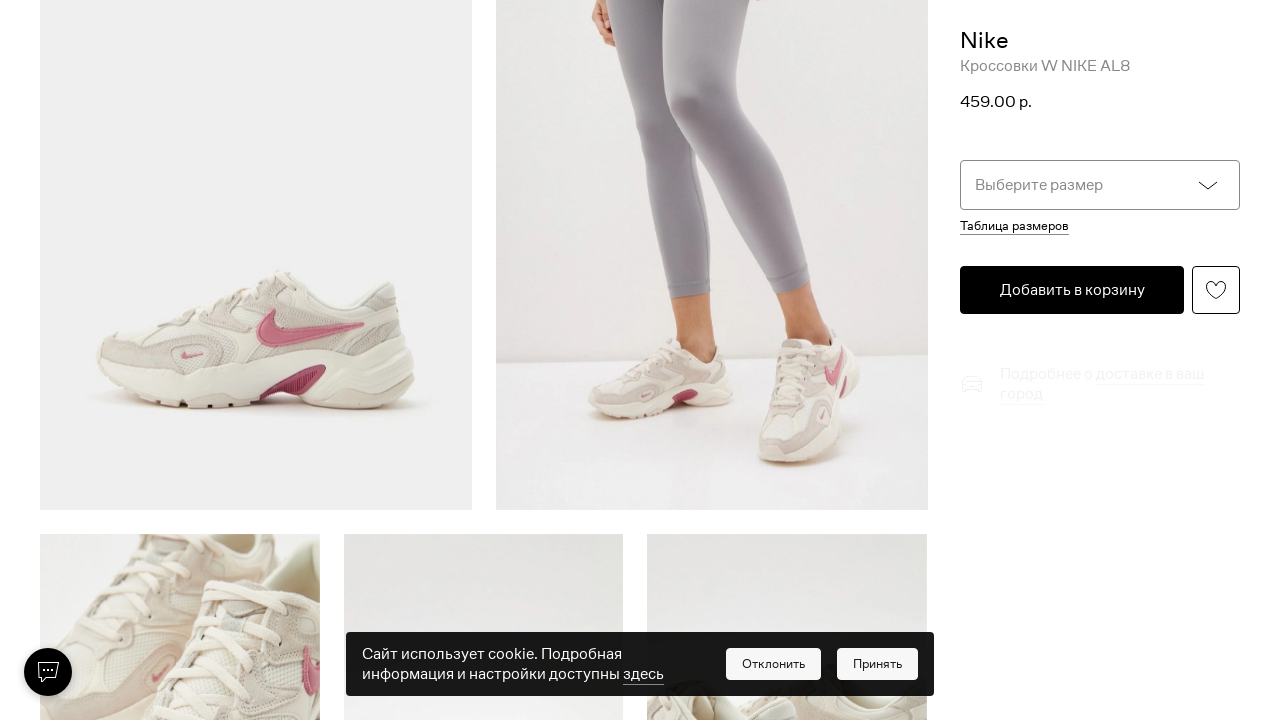

Clicked add to cart button at (1072, 290) on button:has-text('корзин'), button:has-text('Добавить'), [class*='cart'] button
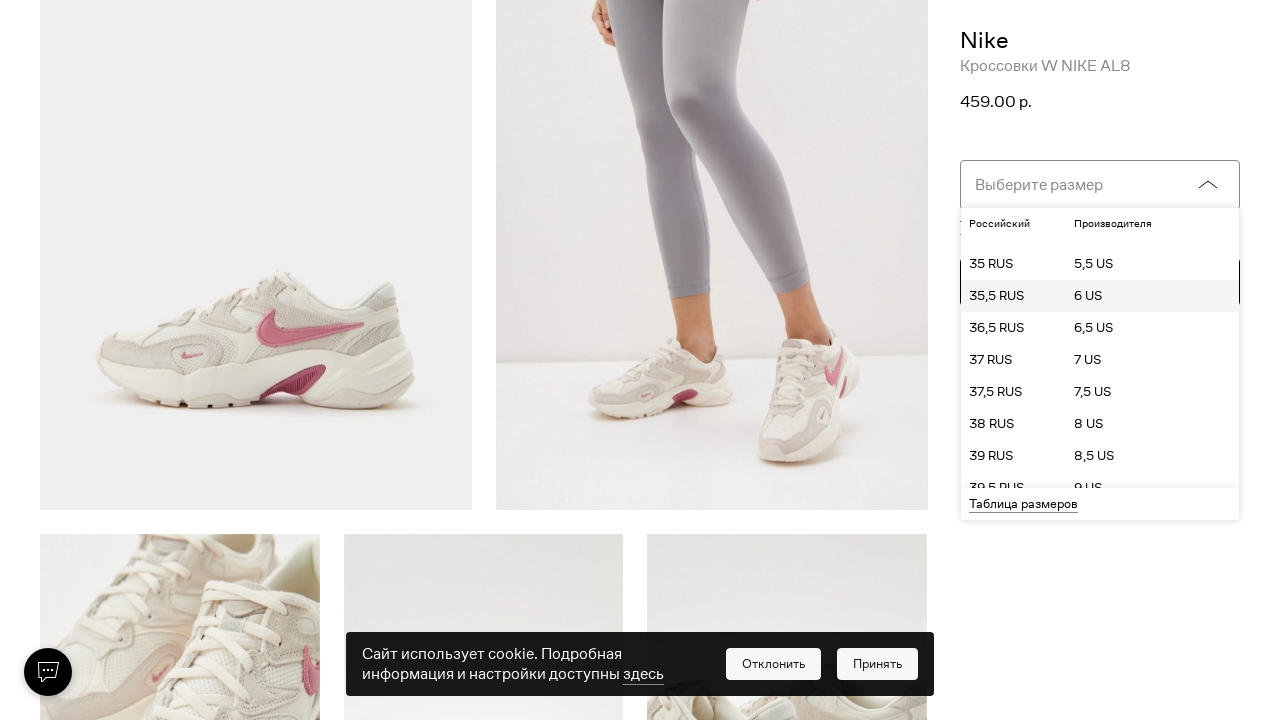

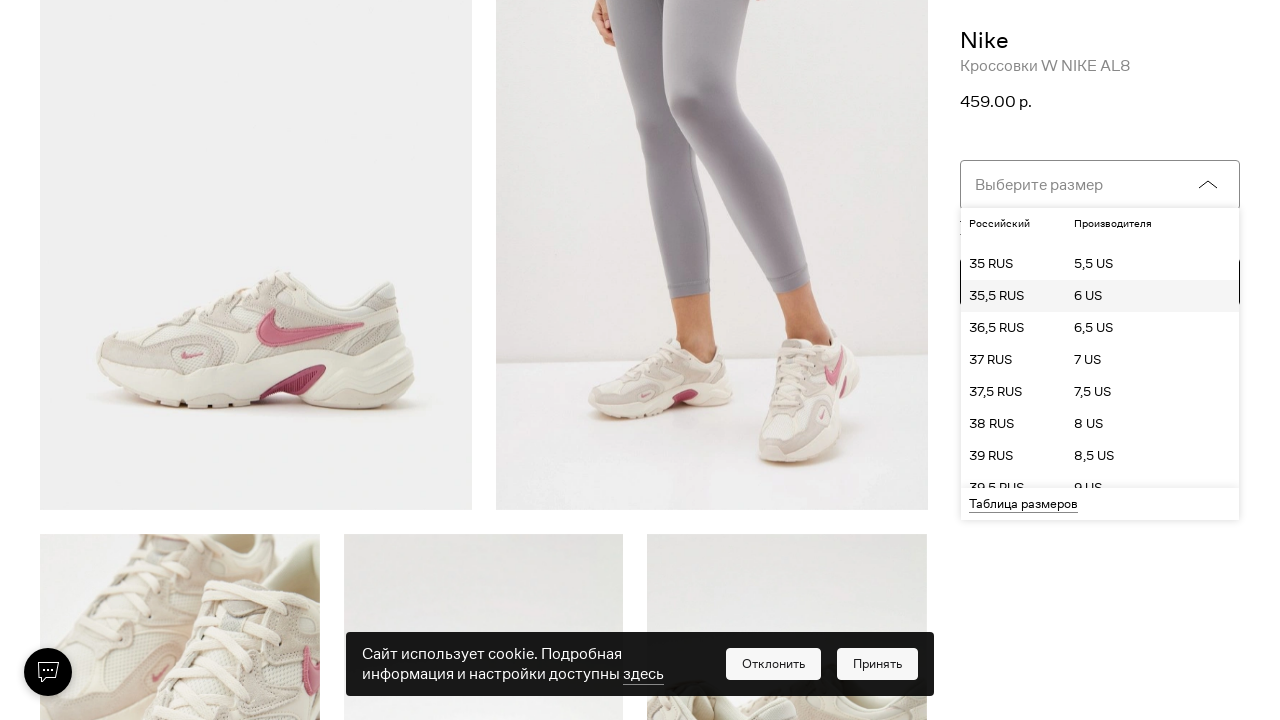